Navigates to a Pepperfry furniture product page and verifies the page title matches the expected value for the online furniture store.

Starting URL: https://www.pepperfry.com/sadhana-porwal-plastic-24-x-1-5-x-36-inch-sadhana-talkies-mumbai-mist-riot-of-col-1499060.html

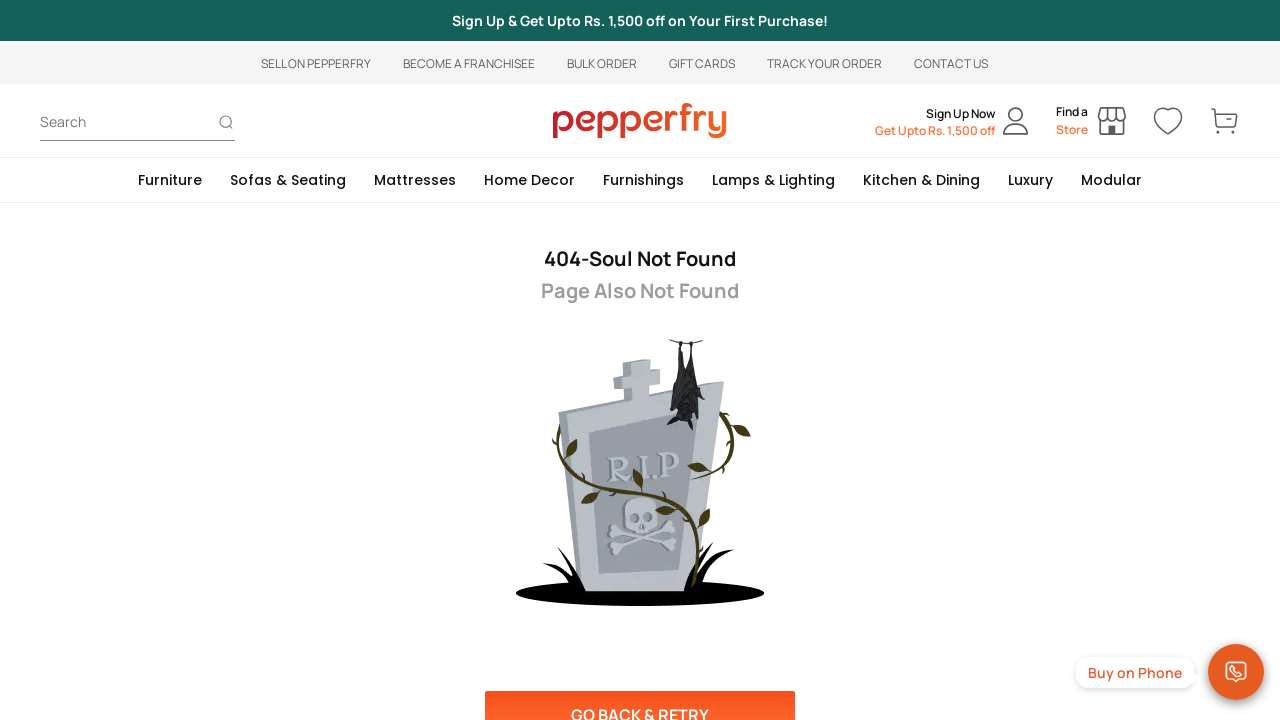

Waited for page to fully load (domcontentloaded)
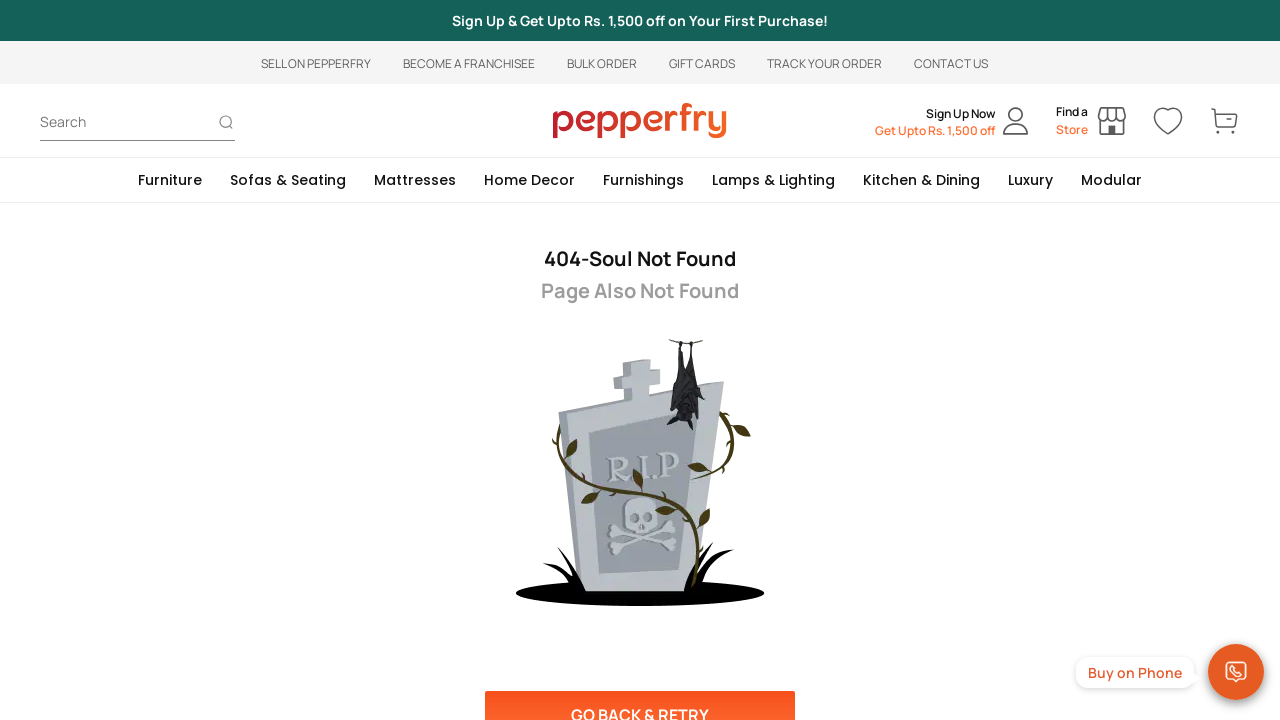

Retrieved page title
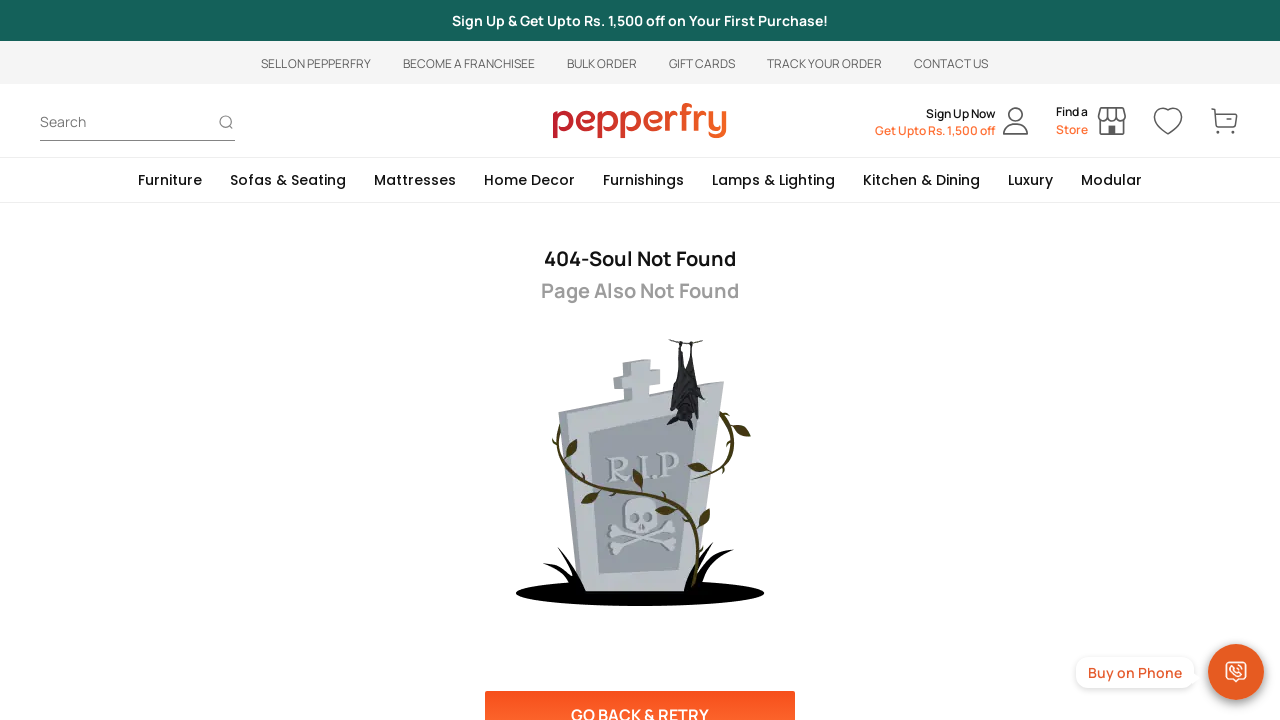

Verified page title matches expected value for Pepperfry furniture store
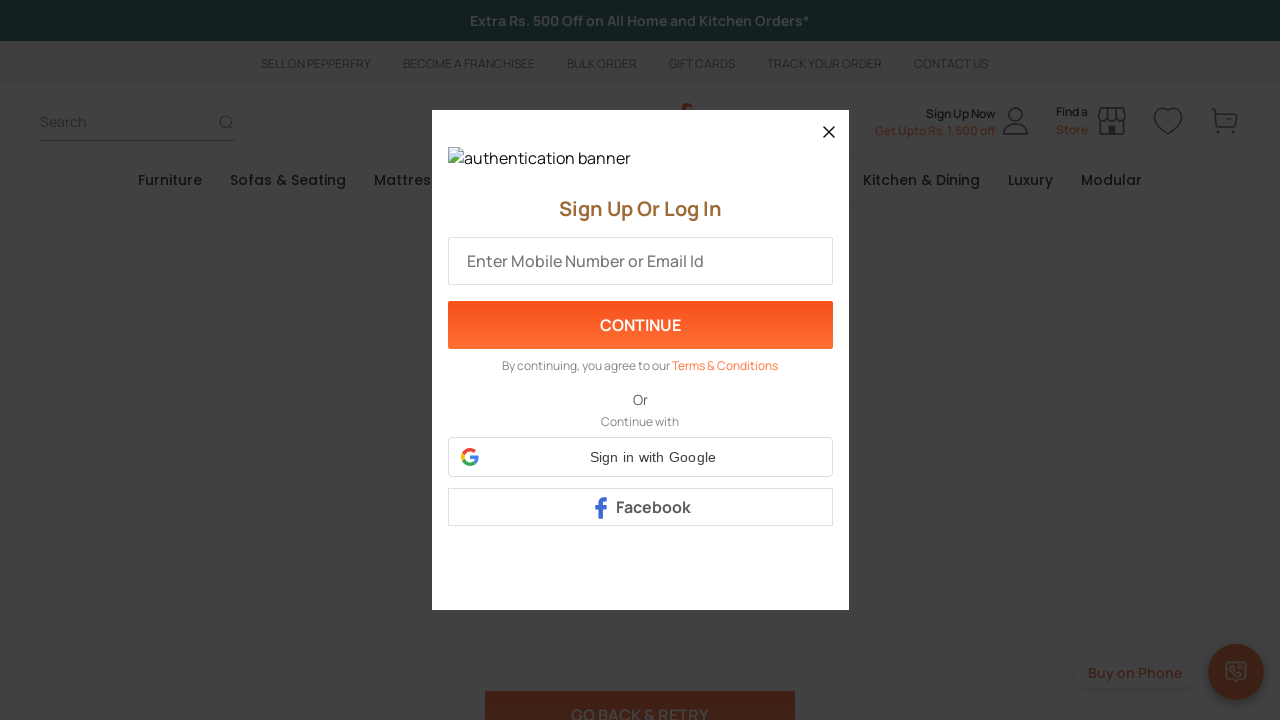

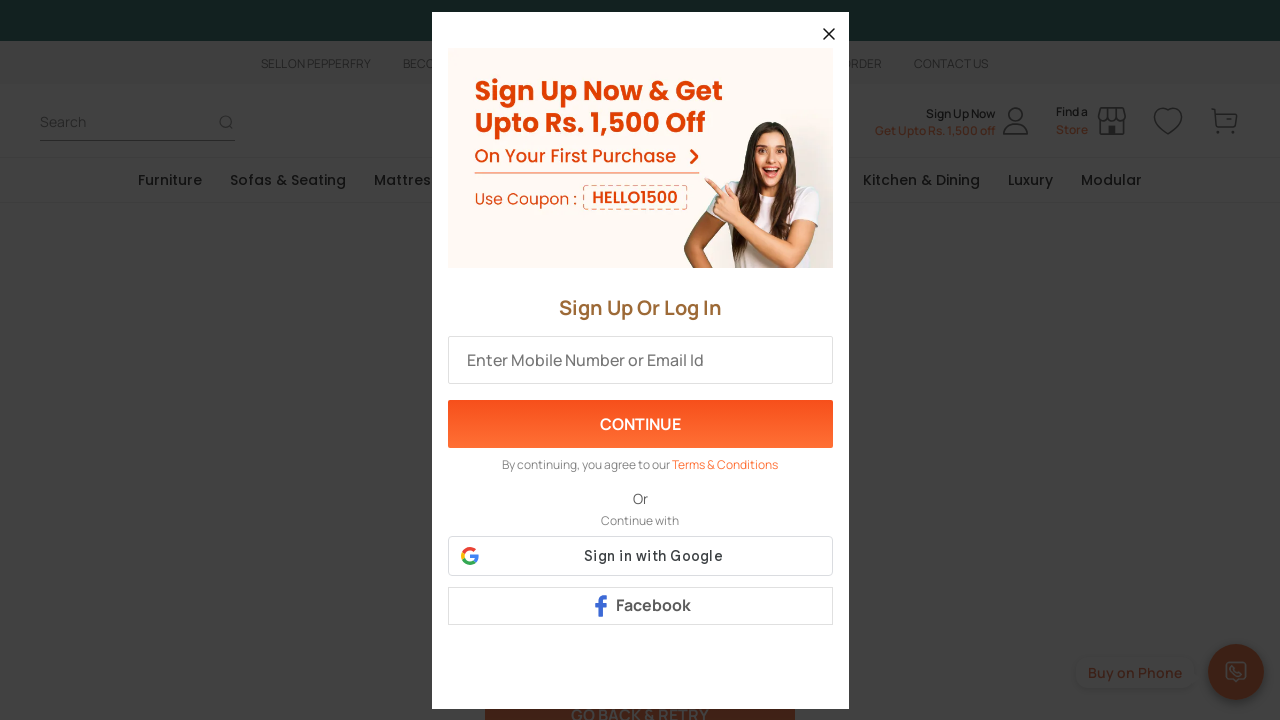